Tests navigation to the buttons page and verifies the URL changes correctly

Starting URL: https://formy-project.herokuapp.com

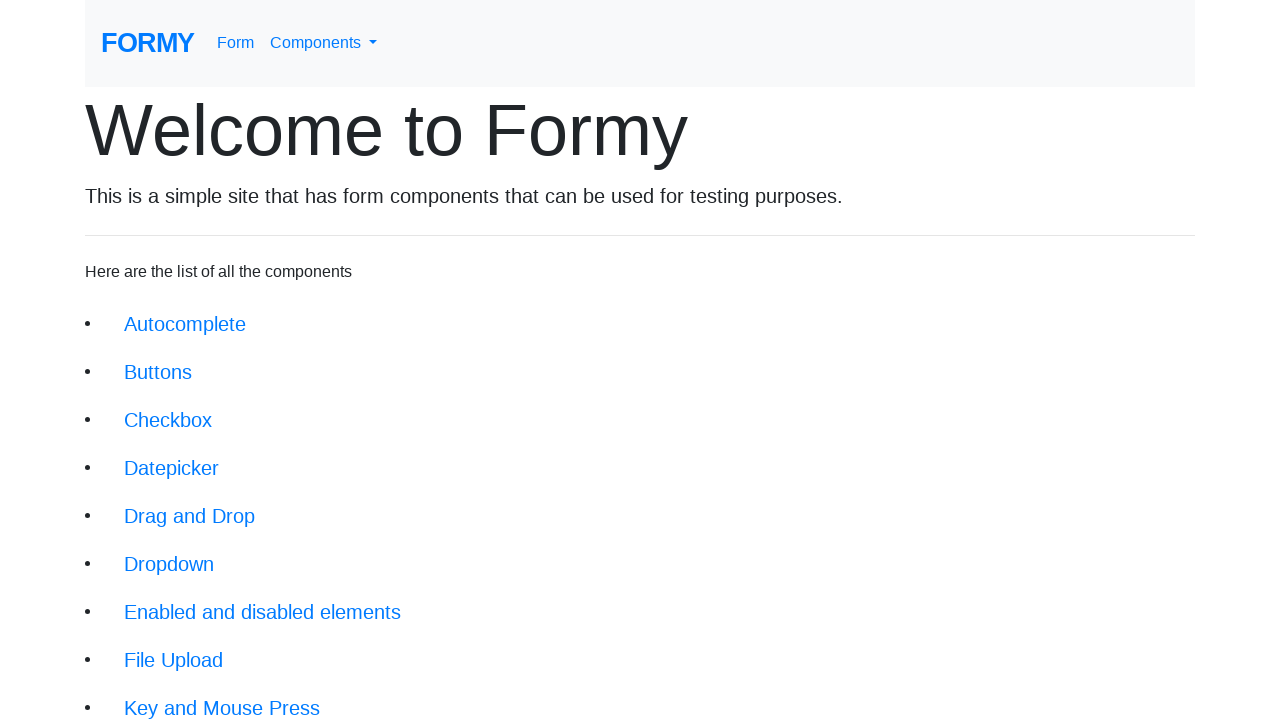

Clicked on buttons link at (158, 372) on xpath=//li/a[@href='/buttons']
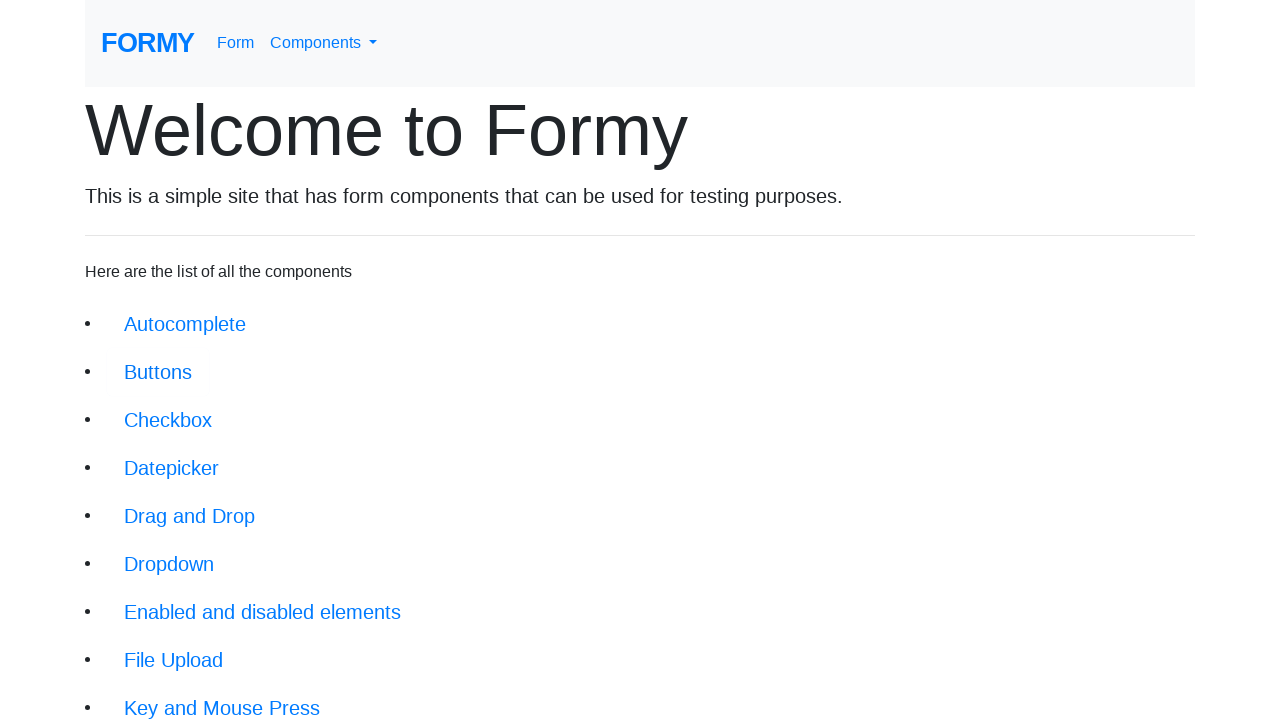

Navigation to buttons page completed, URL changed to /buttons
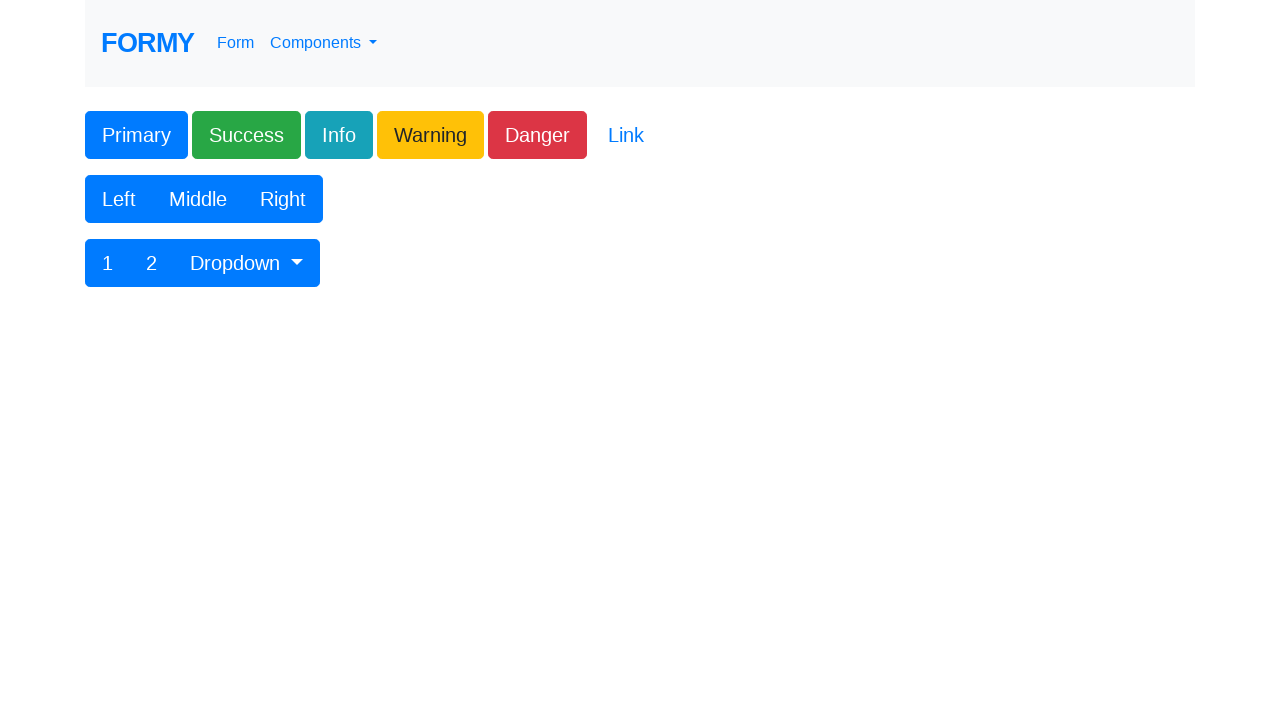

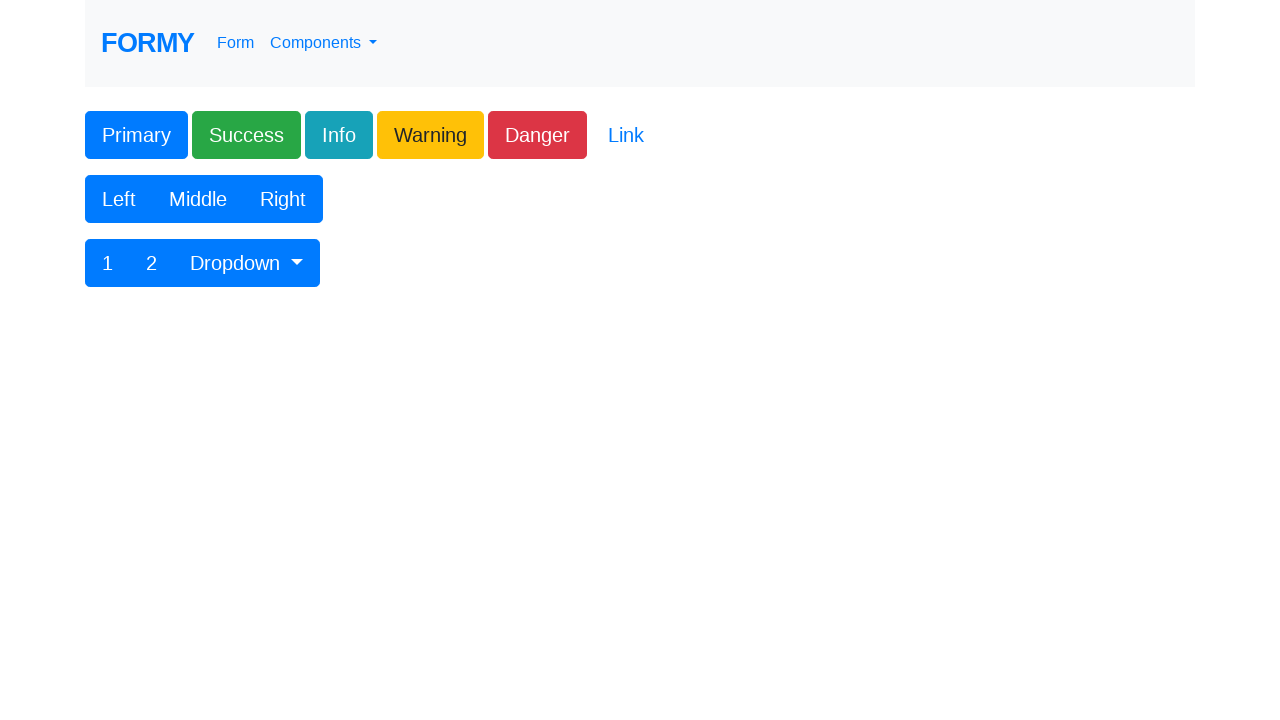